Tests iframe handling by switching between single and nested frames, entering text in input fields within different frame contexts

Starting URL: http://demo.automationtesting.in/Frames.html

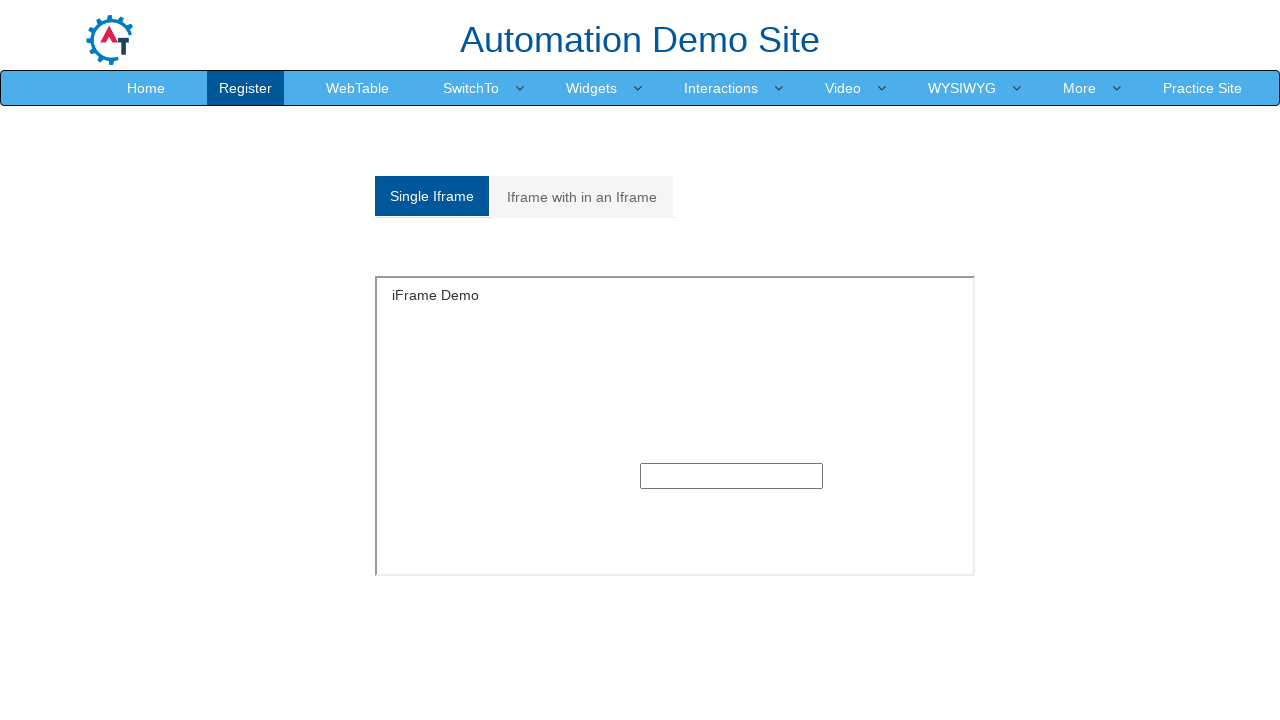

Switched to single frame and filled input field with 'Java' on #singleframe >> internal:control=enter-frame >> input[type='text']
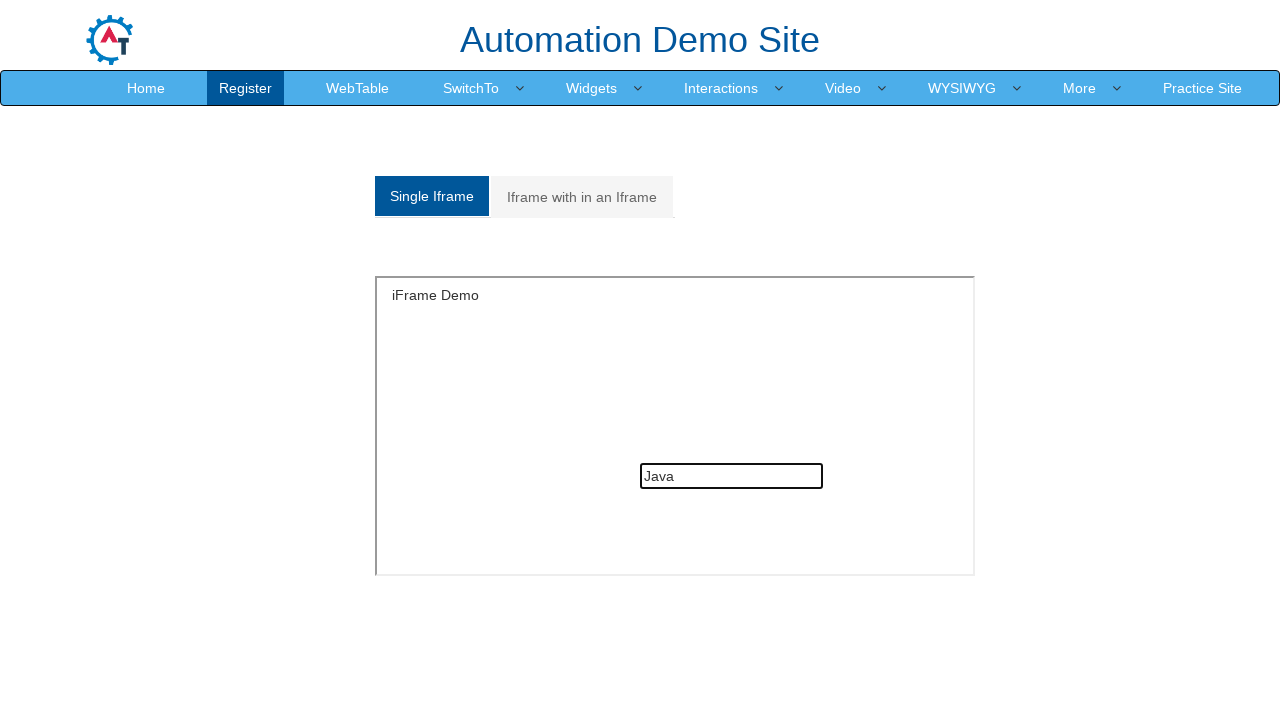

Clicked on multi-frame tab at (582, 197) on (//a[@class='analystic'])[2]
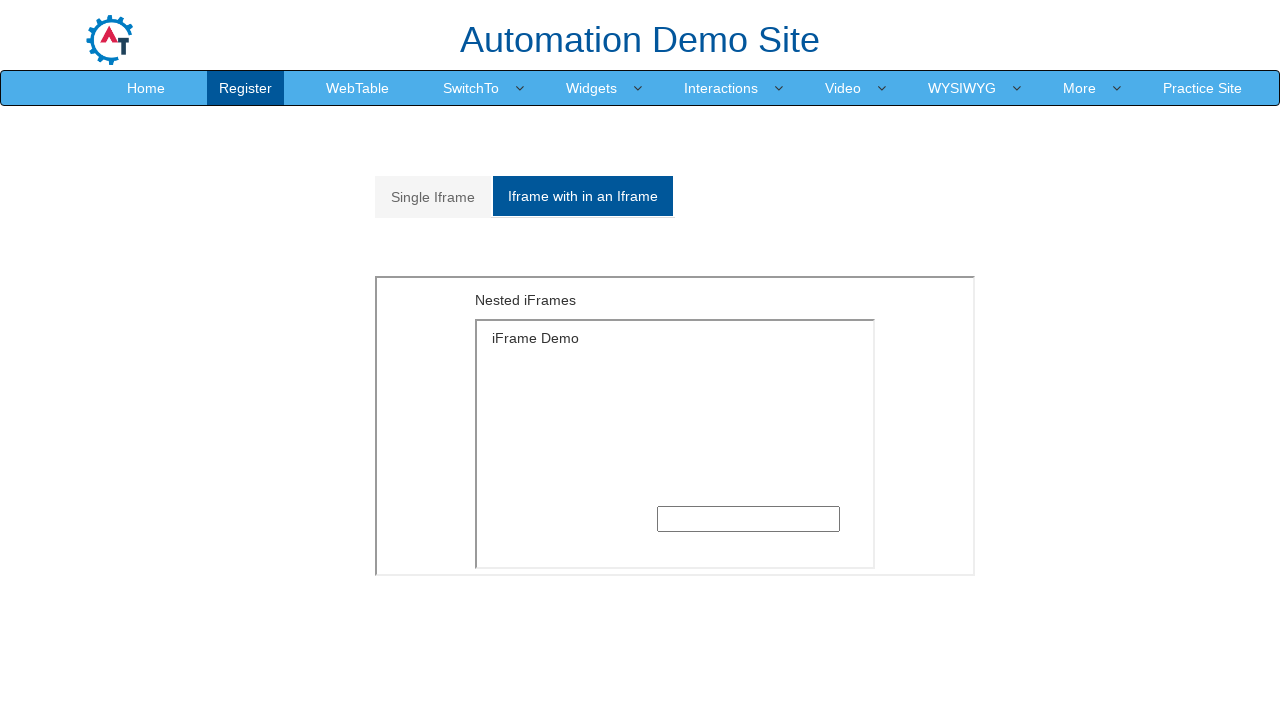

Located first level iframe with src='MultipleFrames.html'
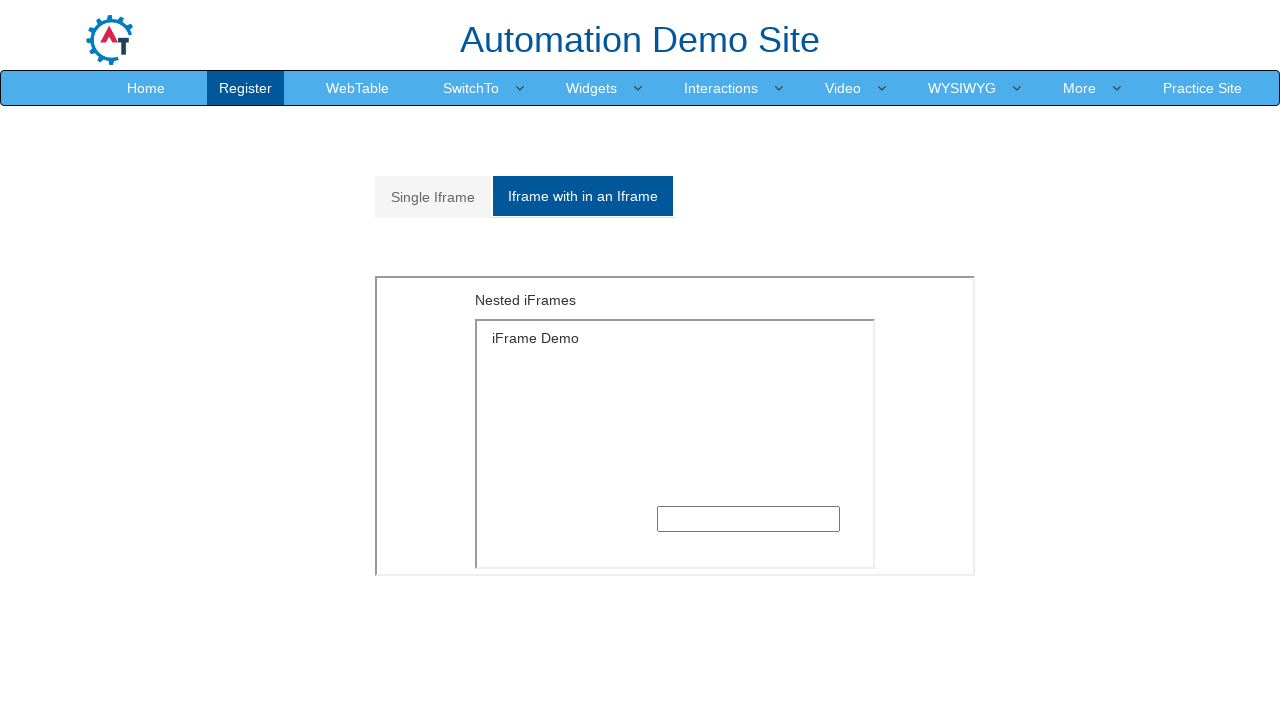

Located second level nested iframe
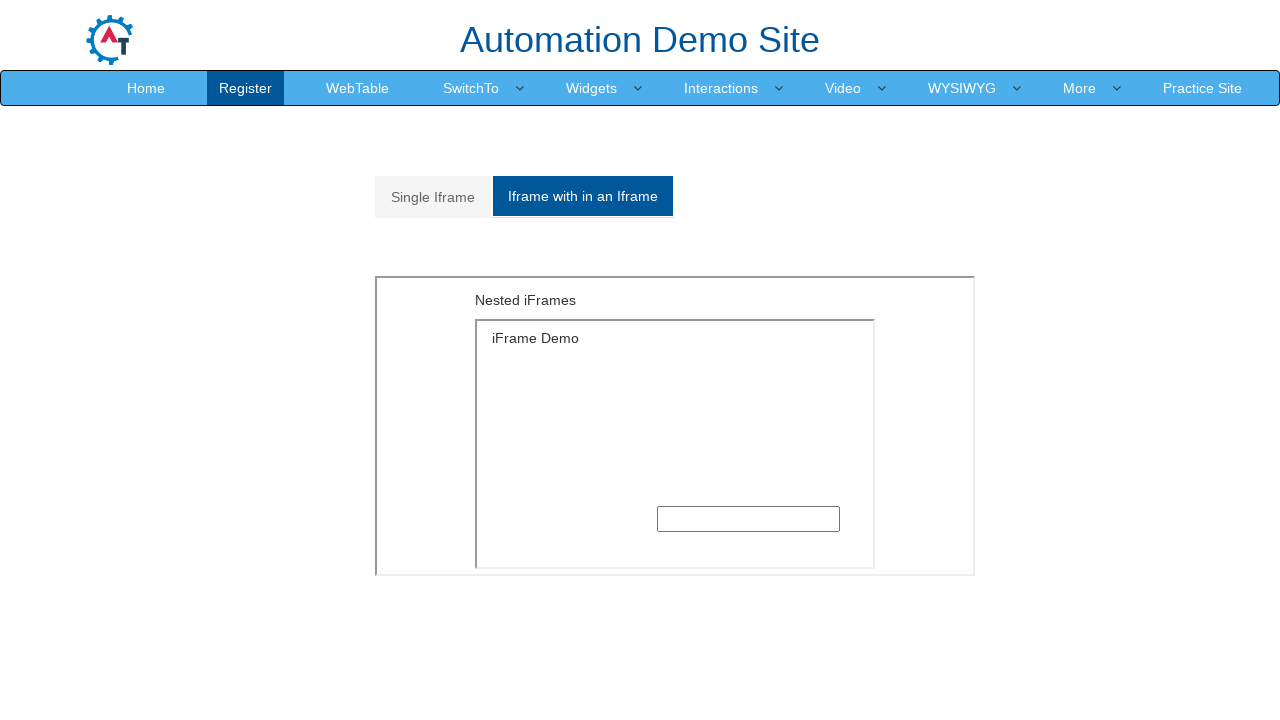

Filled nested frame input field with 'Selenium' on iframe[src='MultipleFrames.html'] >> internal:control=enter-frame >> xpath=//bod
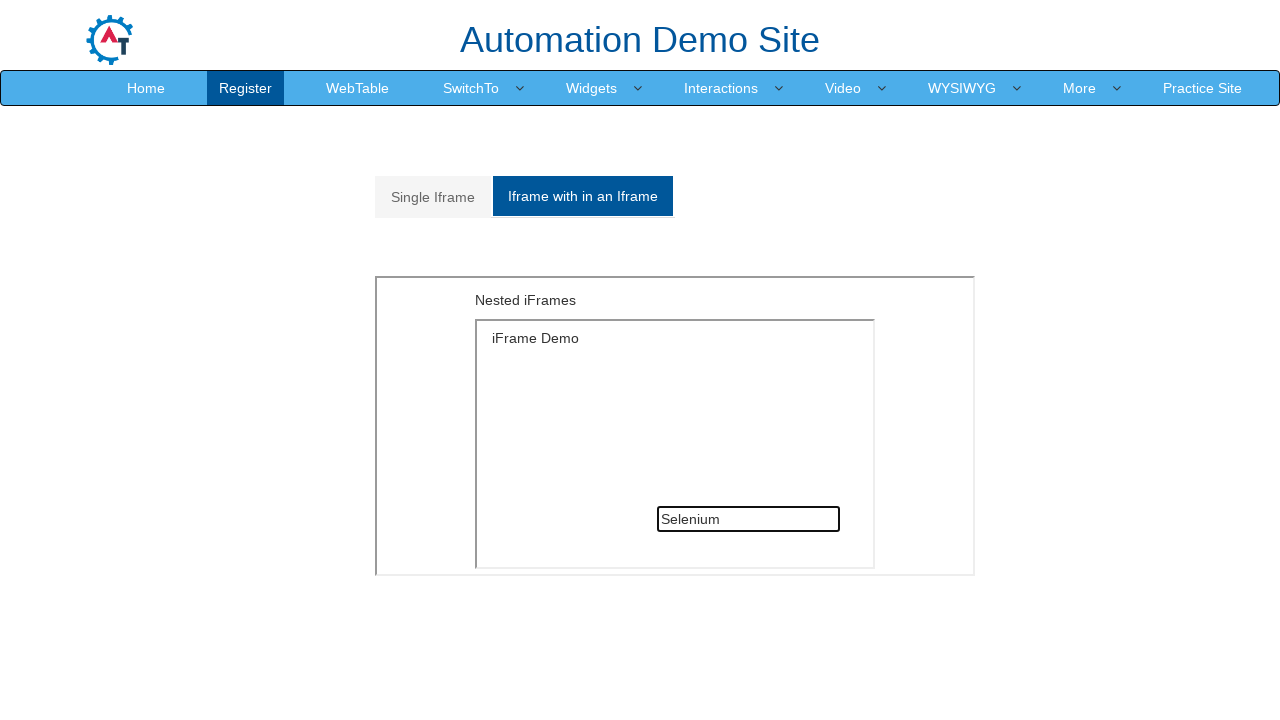

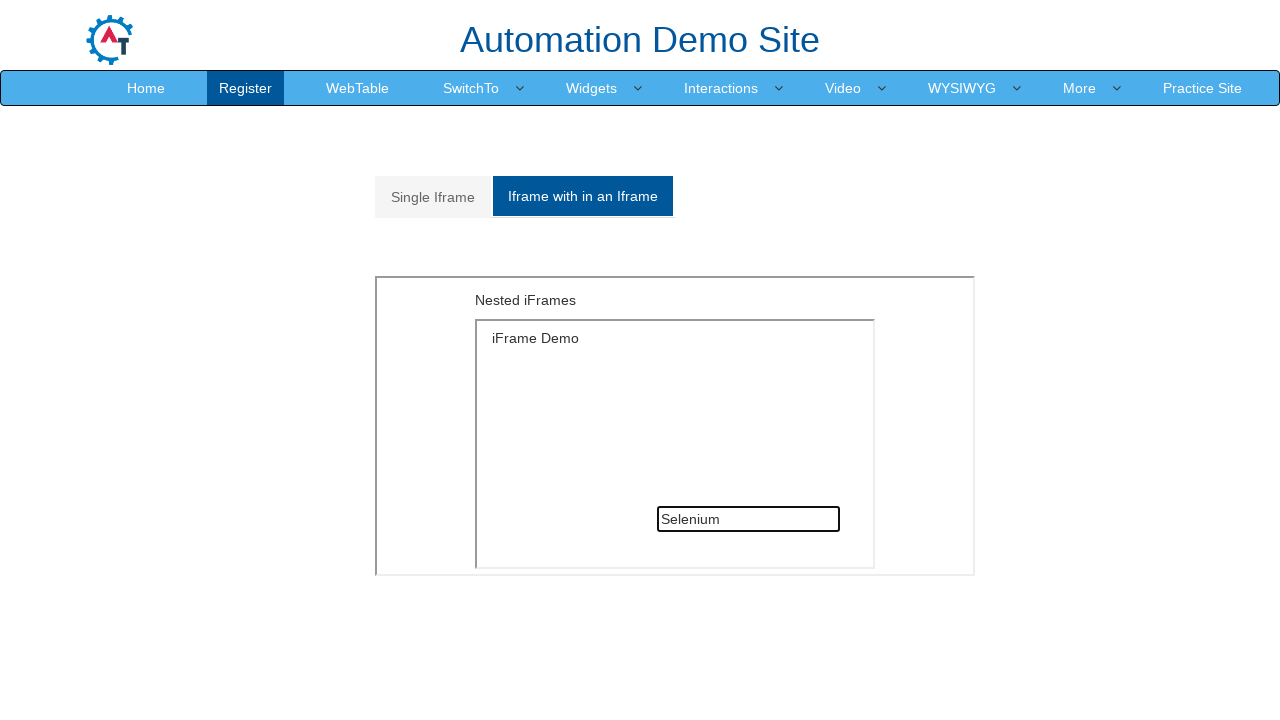